Tests accordion FAQ section by clicking on the seventh accordion heading and verifying the dropdown content appears

Starting URL: https://qa-scooter.praktikum-services.ru/

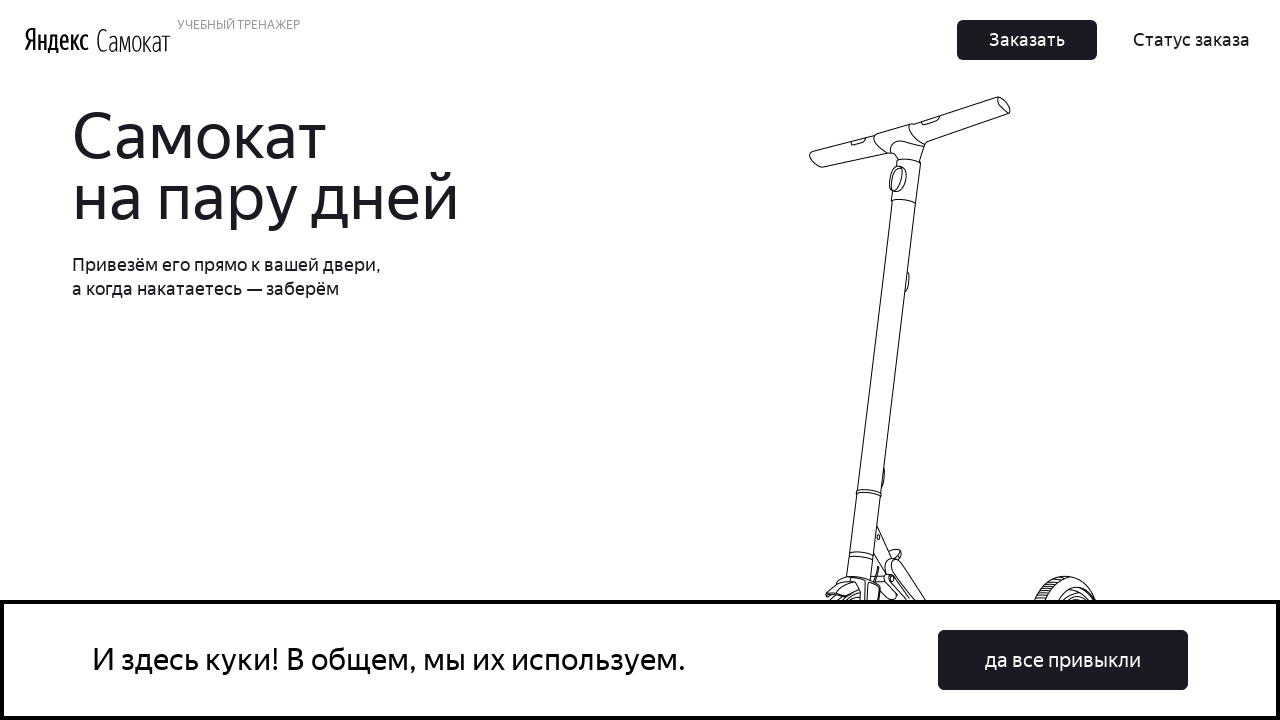

Waited for seventh accordion heading to load
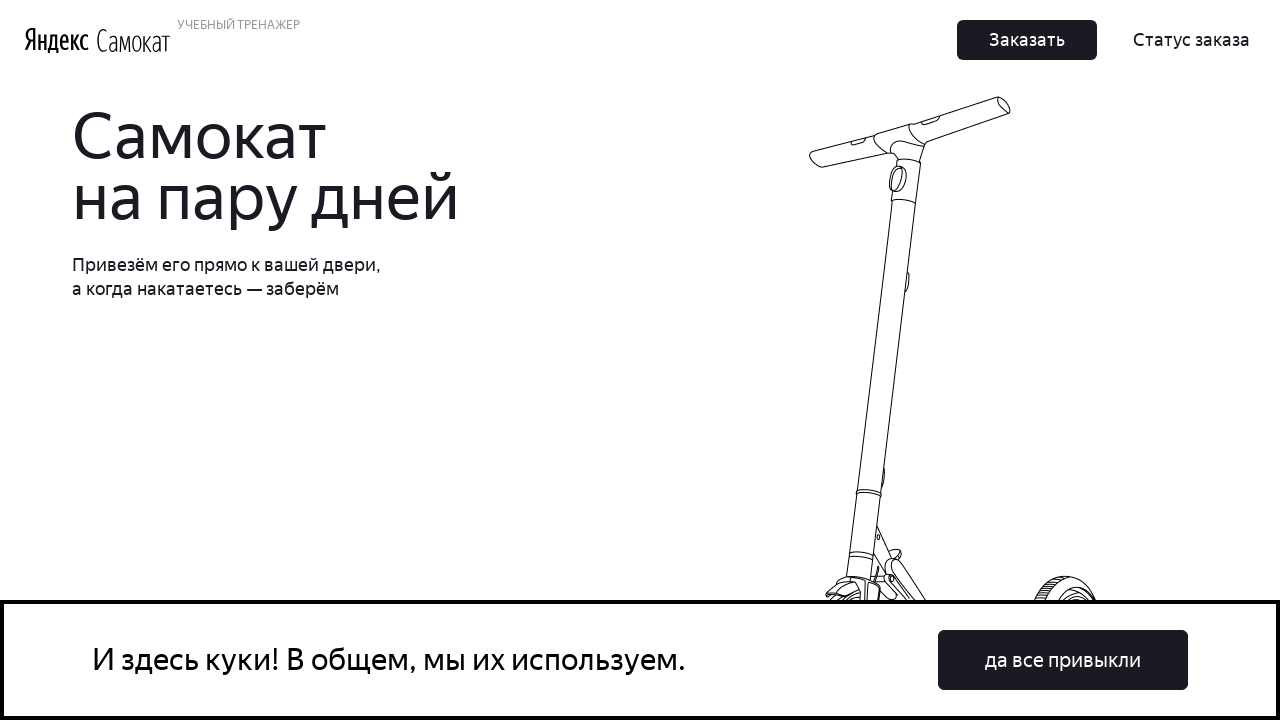

Scrolled seventh accordion heading into view
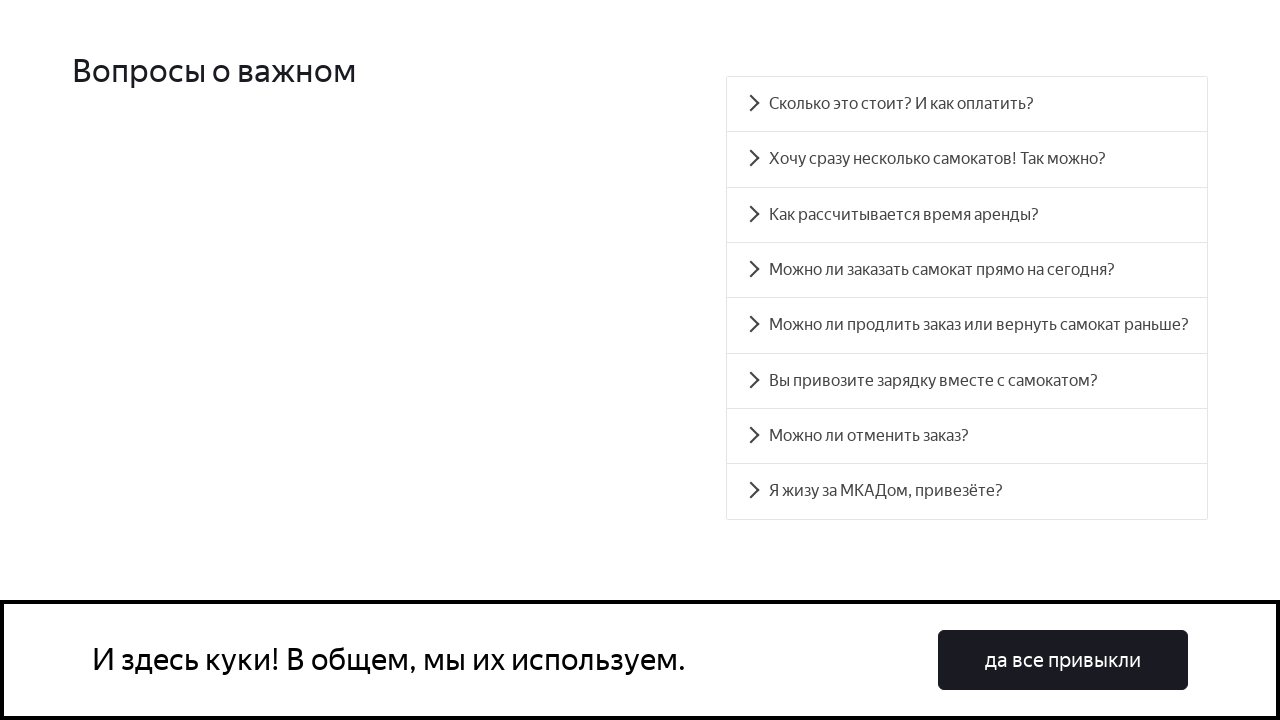

Clicked on seventh accordion heading to expand it at (967, 436) on #accordion__heading-6
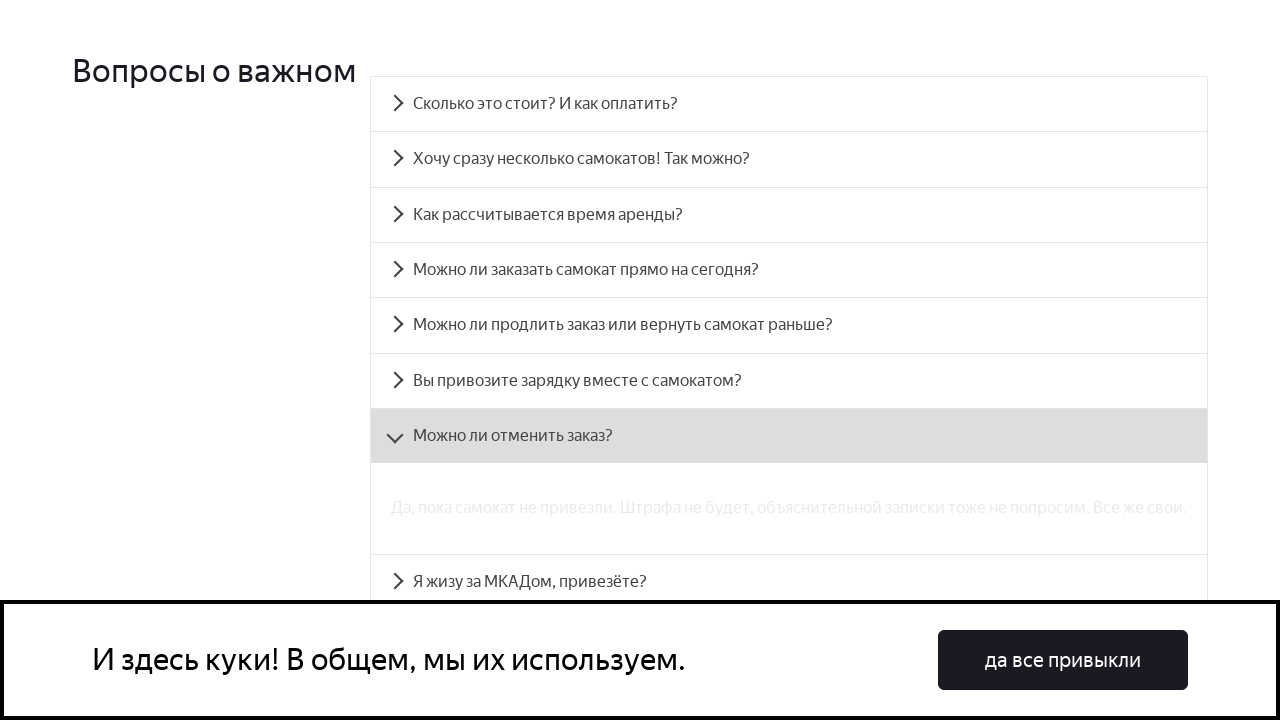

Verified accordion dropdown content is visible
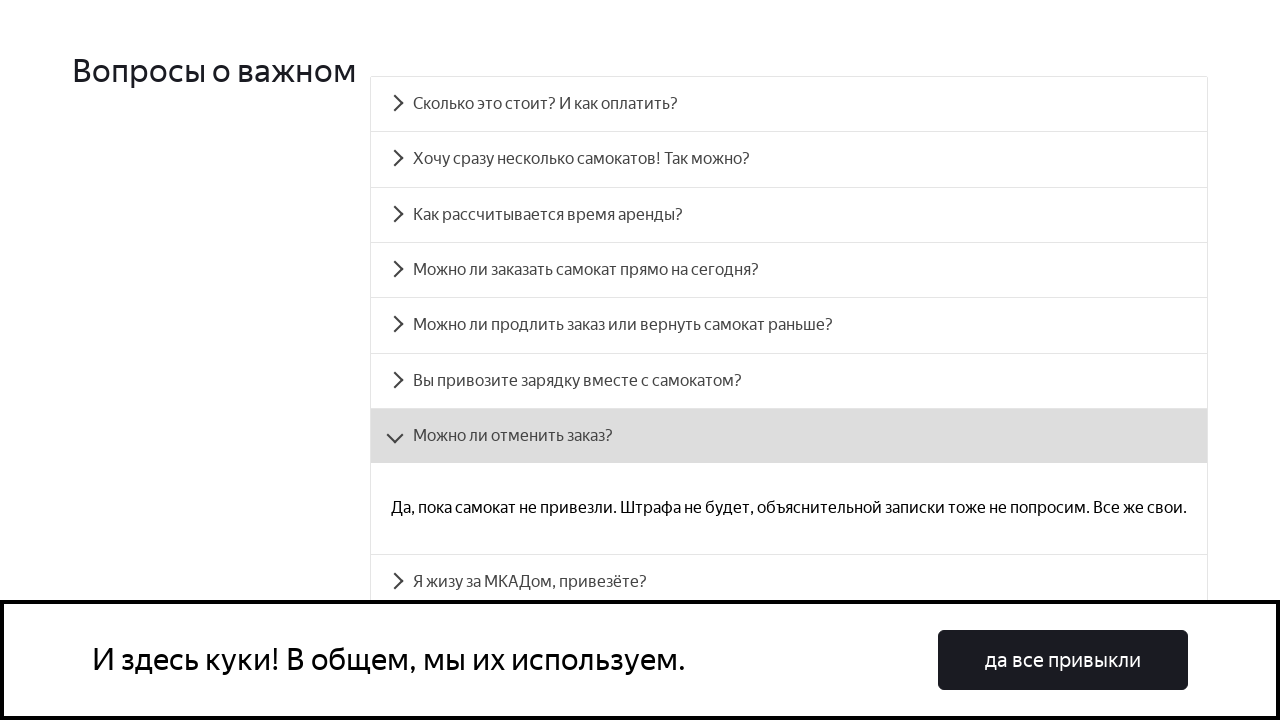

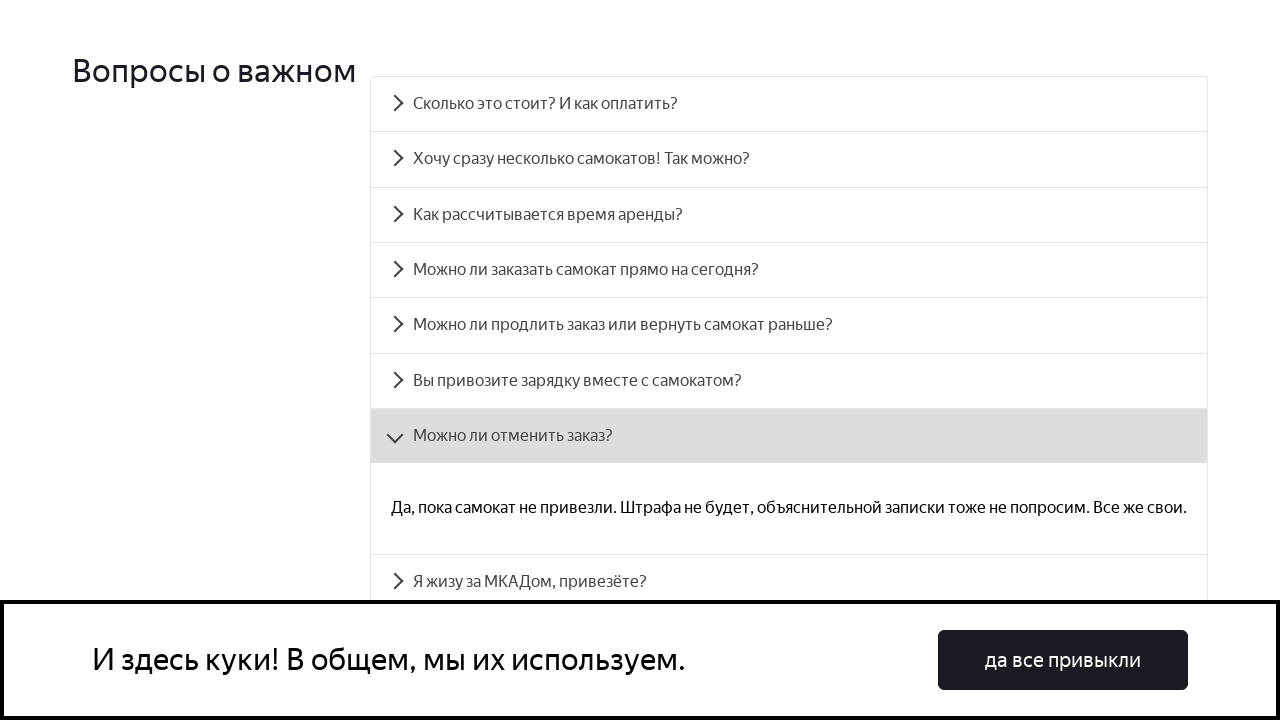